Tests alert handling by clicking a button that triggers a delayed alert

Starting URL: https://demoqa.com/alerts

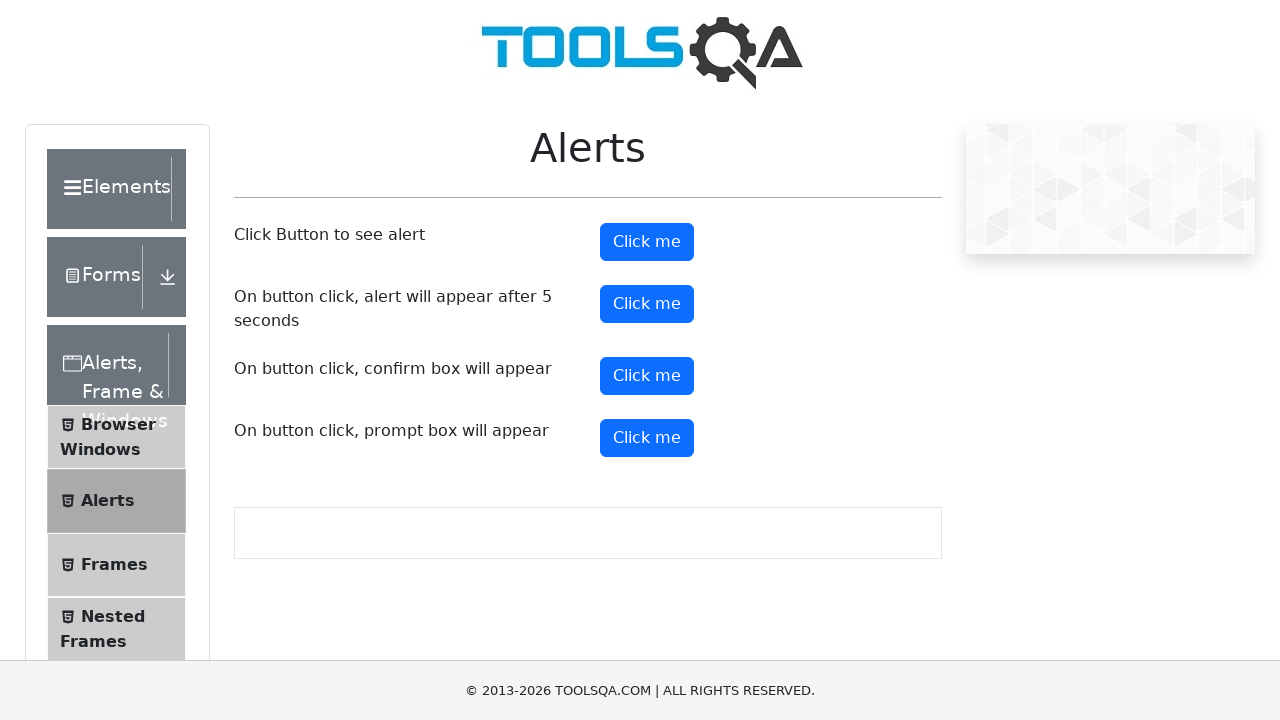

Scrolled to bottom of alerts page to reveal timer alert button
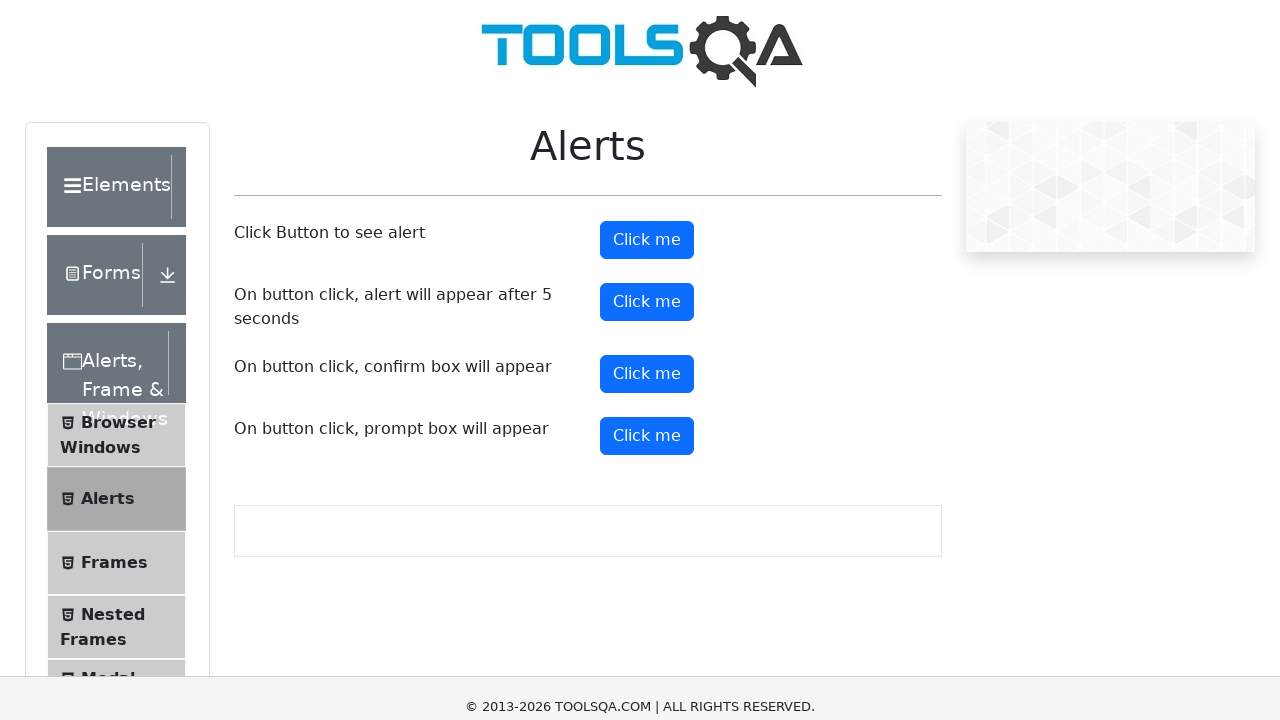

Clicked timer alert button to trigger delayed alert at (647, 19) on #timerAlertButton
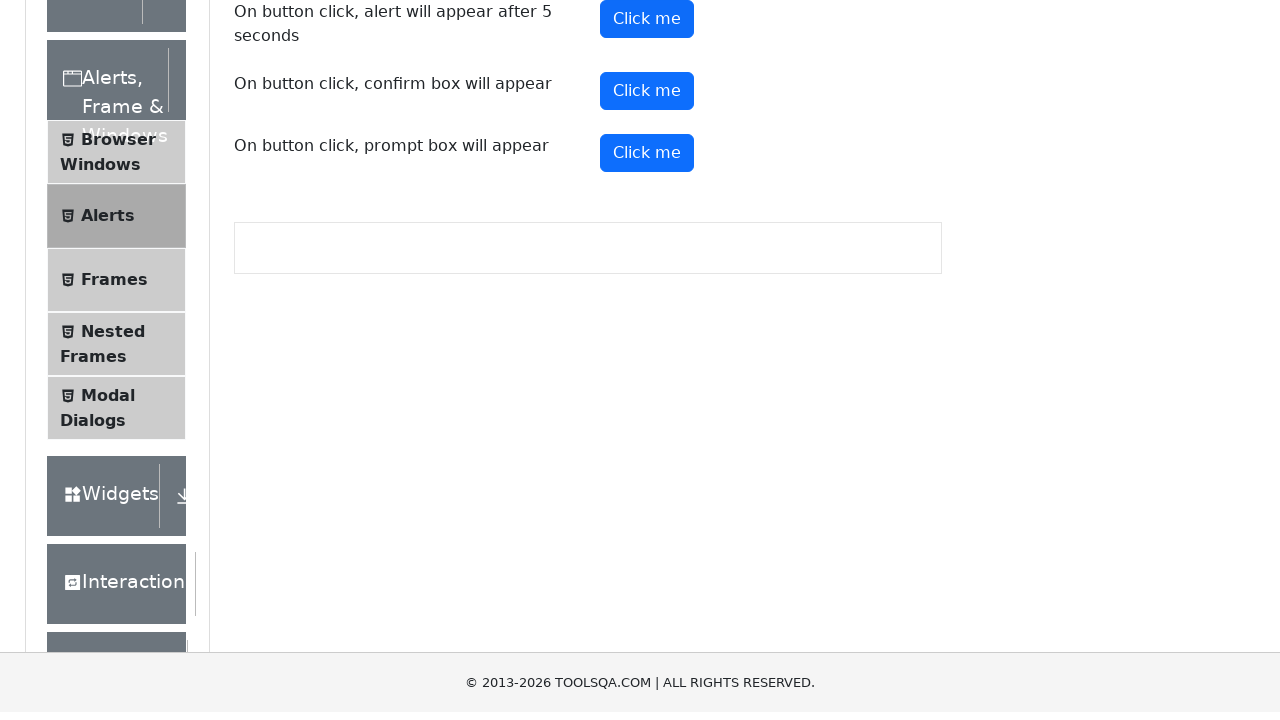

Waited 5 seconds for delayed alert to appear
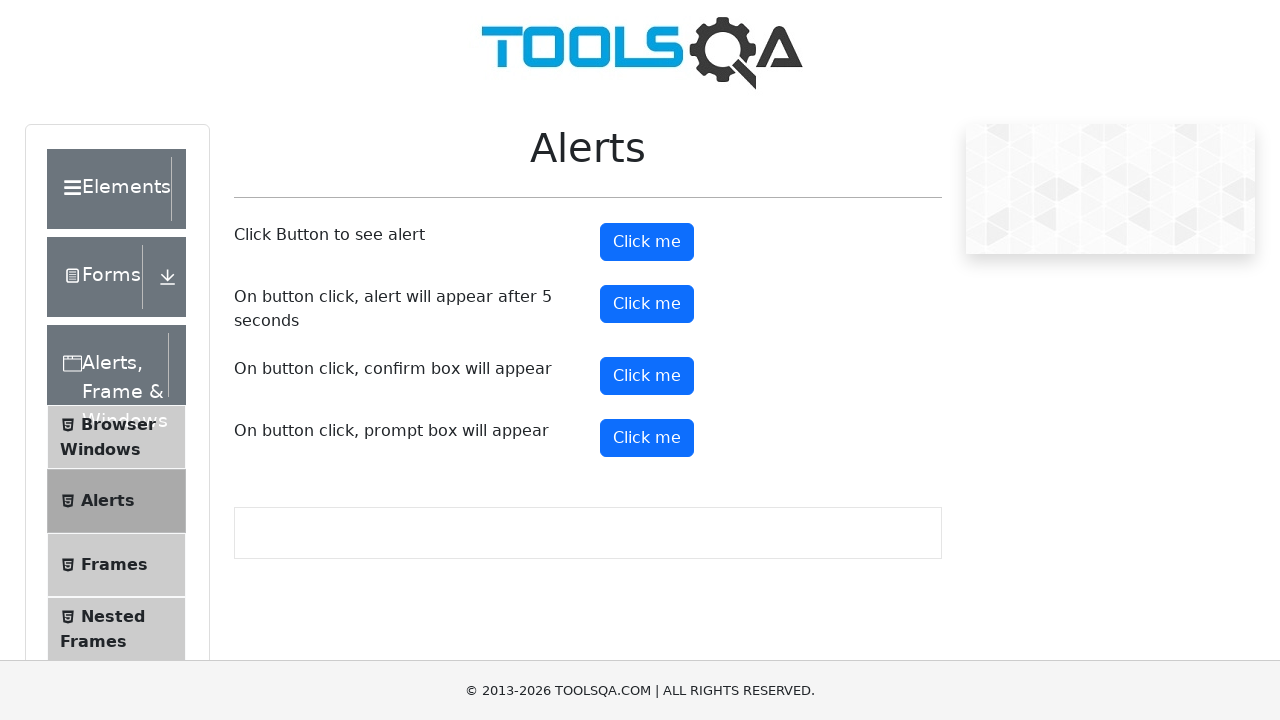

Set up dialog handler to accept alert when it appears
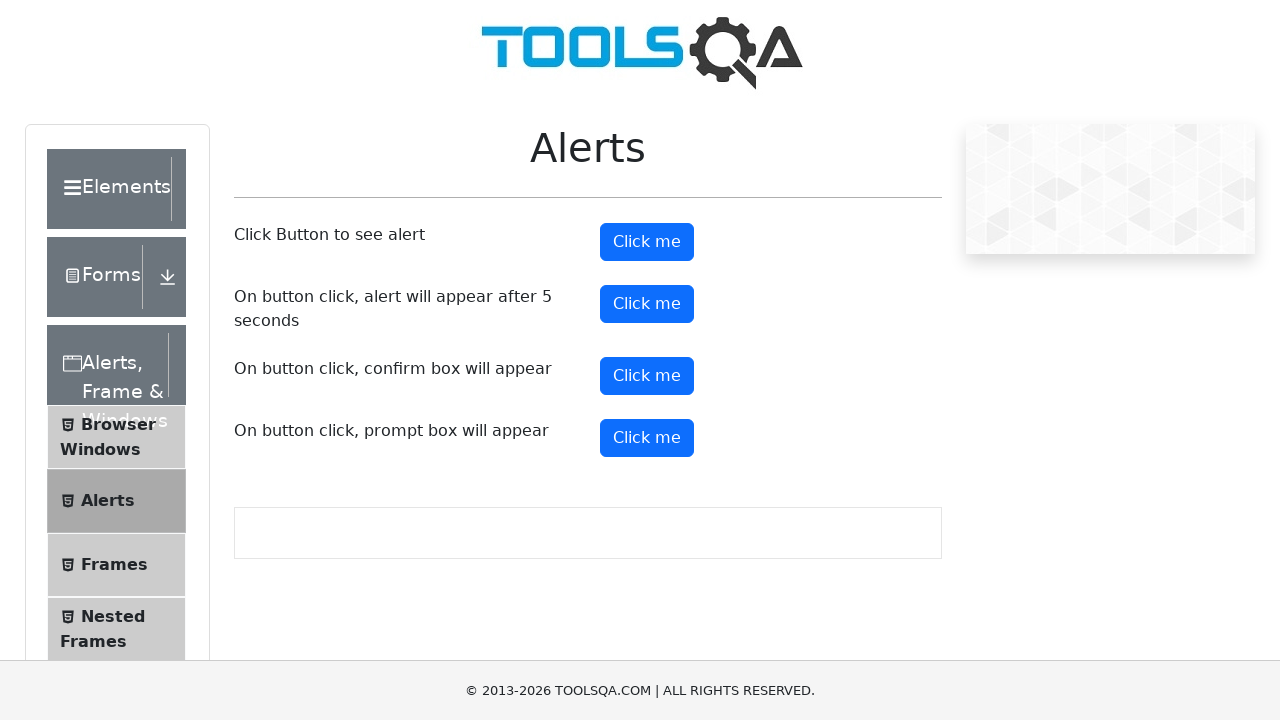

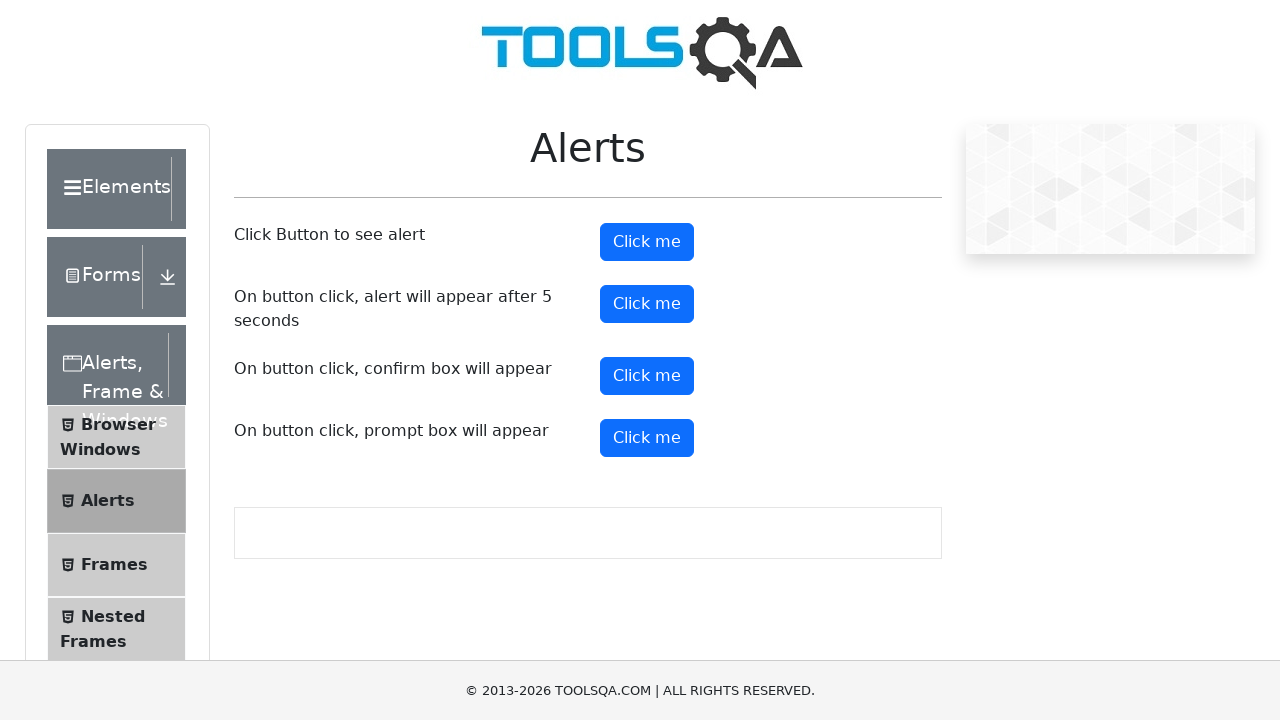